Tests drag and drop by offset action from source element to target coordinates on a drag-and-drop demo page

Starting URL: https://crossbrowsertesting.github.io/drag-and-drop

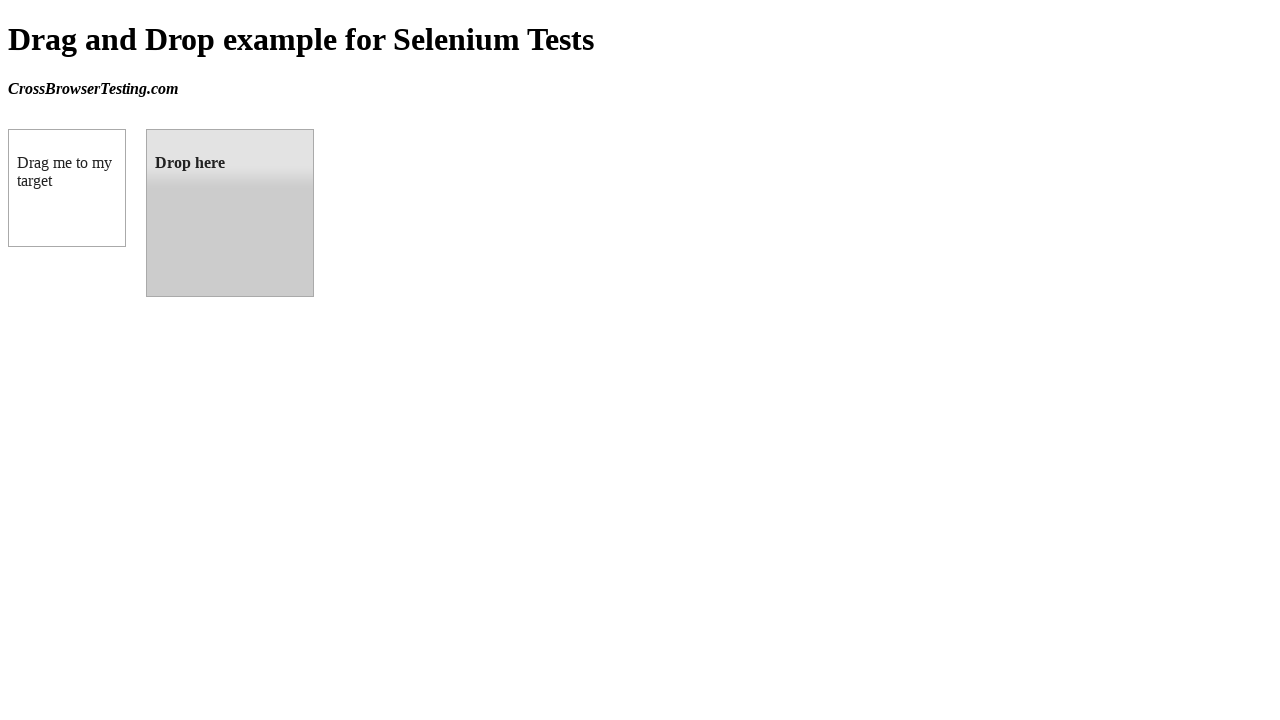

Navigated to drag-and-drop demo page
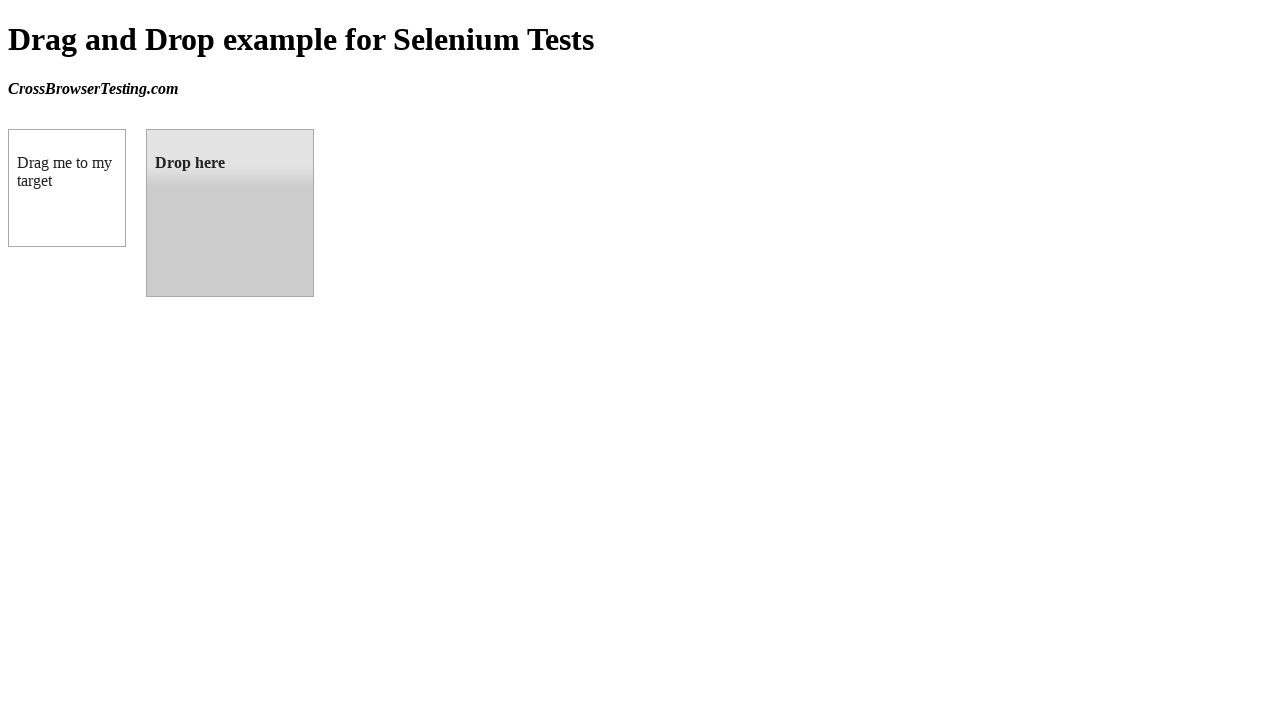

Located source element (box A)
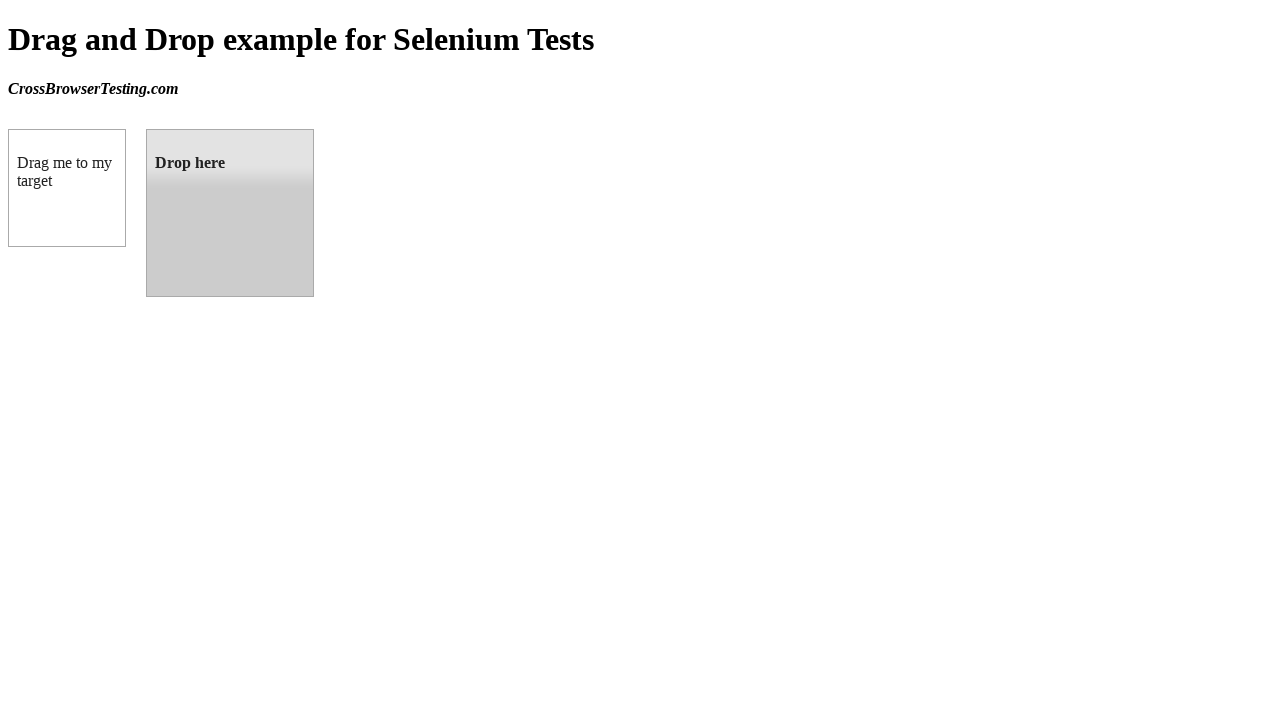

Located target element (box B)
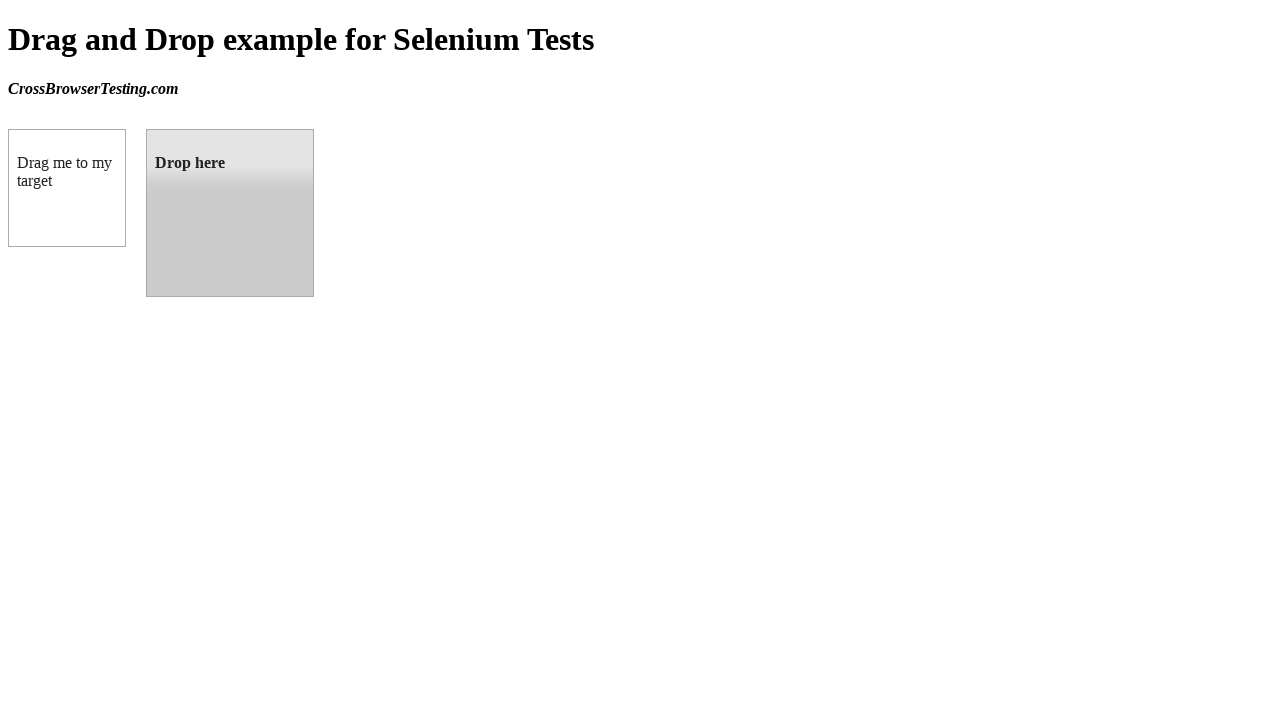

Retrieved target element bounding box
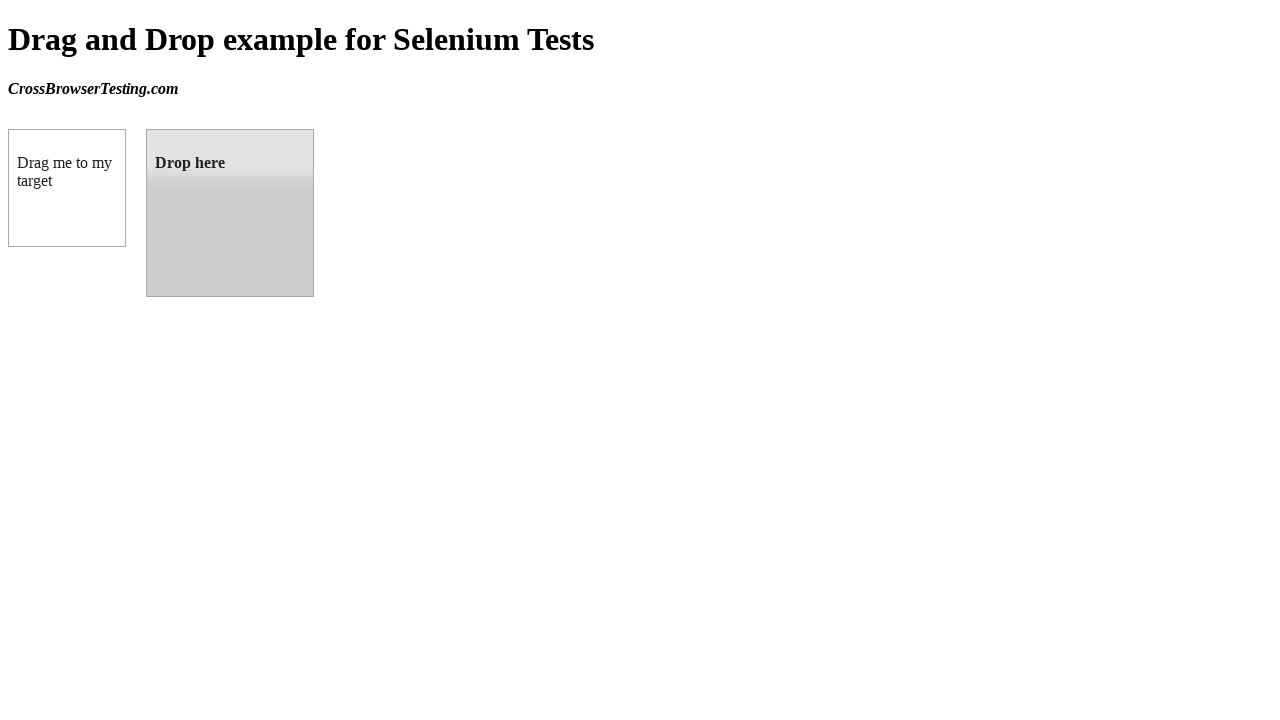

Calculated target center coordinates: (230, 213)
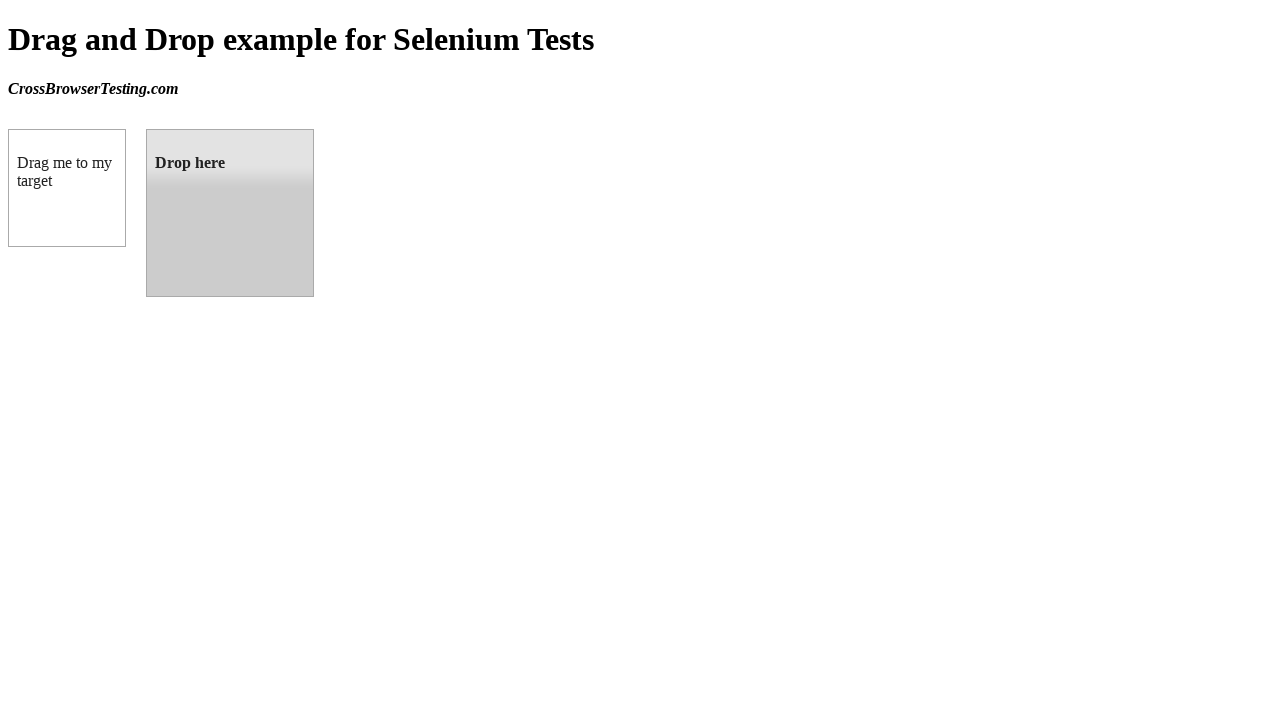

Retrieved source element bounding box
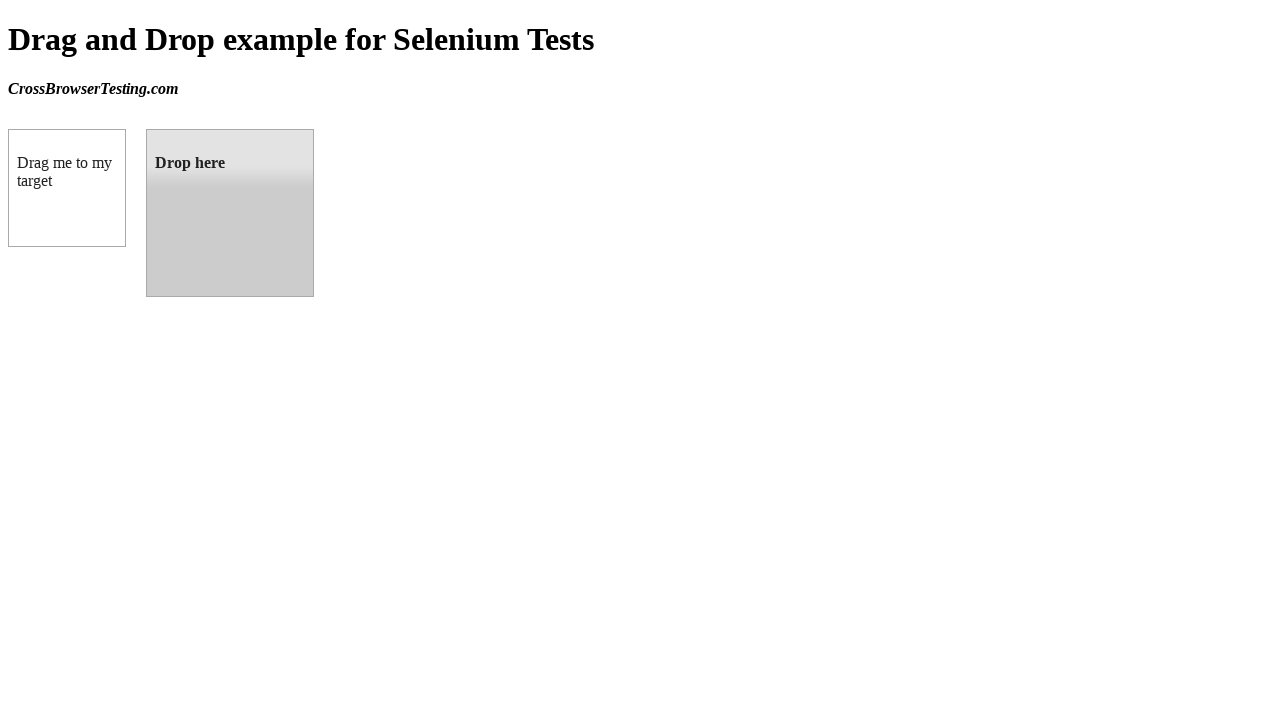

Calculated source center coordinates: (67, 188)
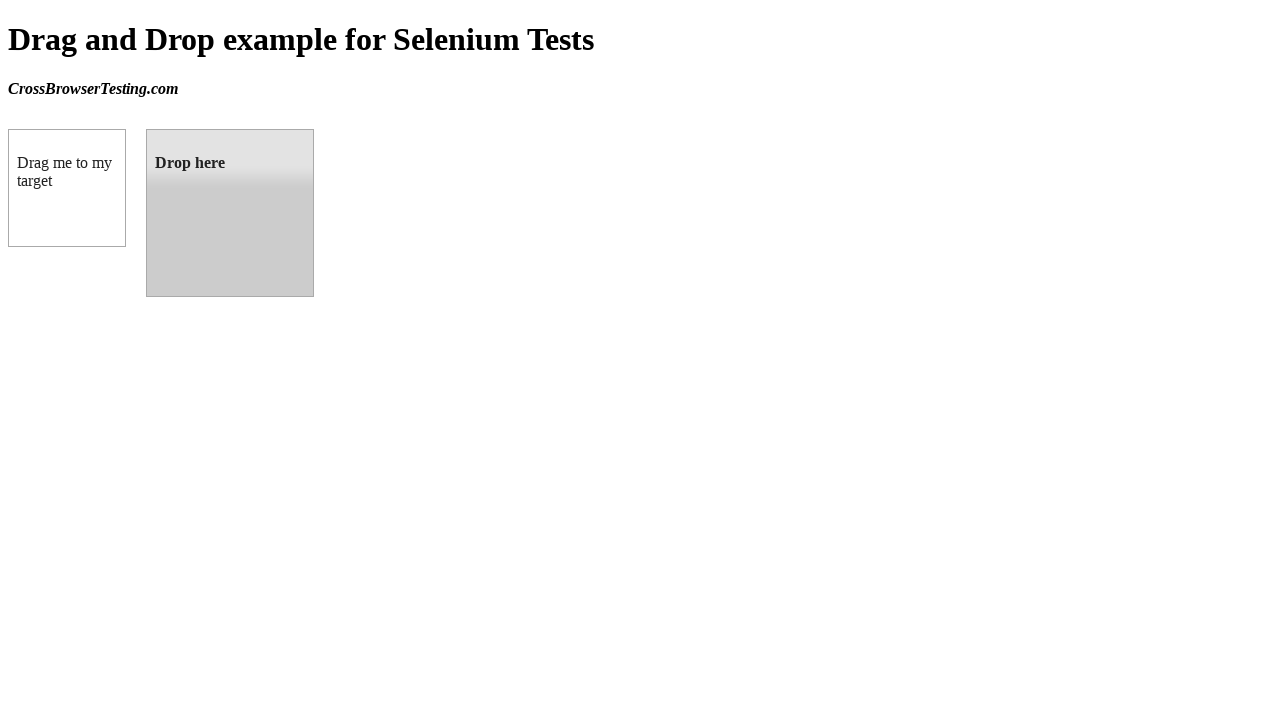

Moved mouse to source element center at (67, 188)
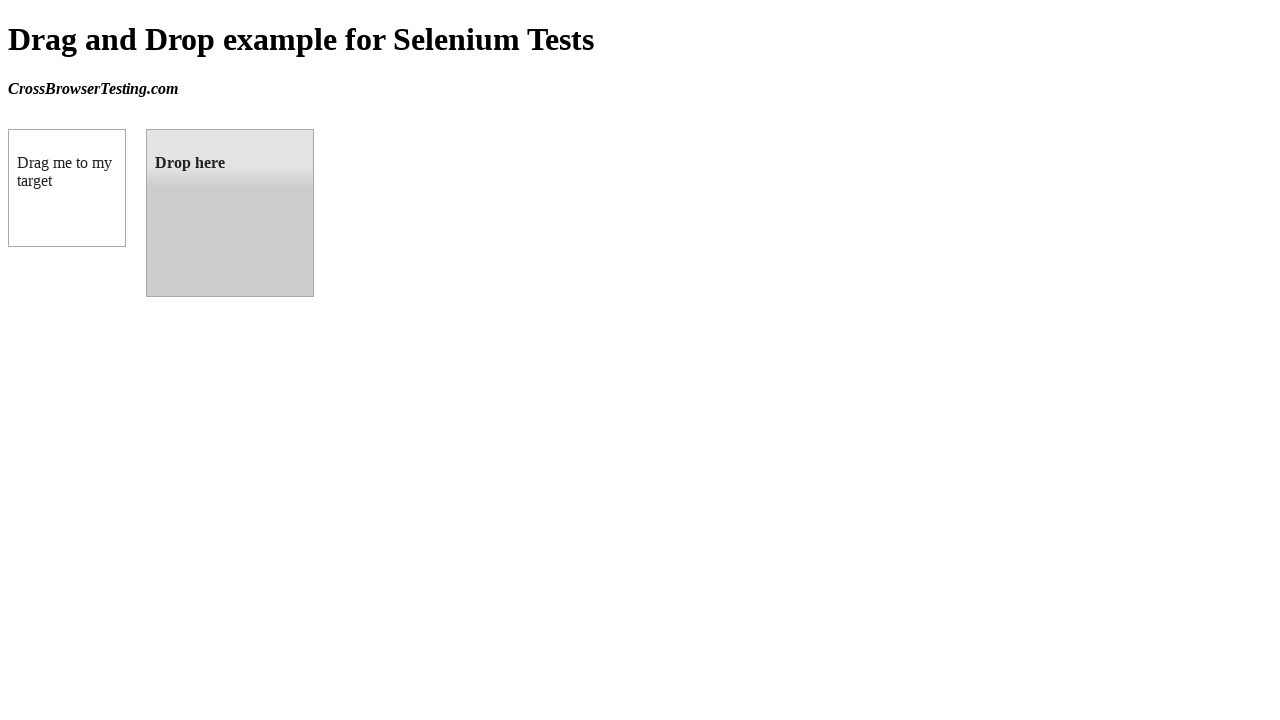

Pressed mouse button down on source element at (67, 188)
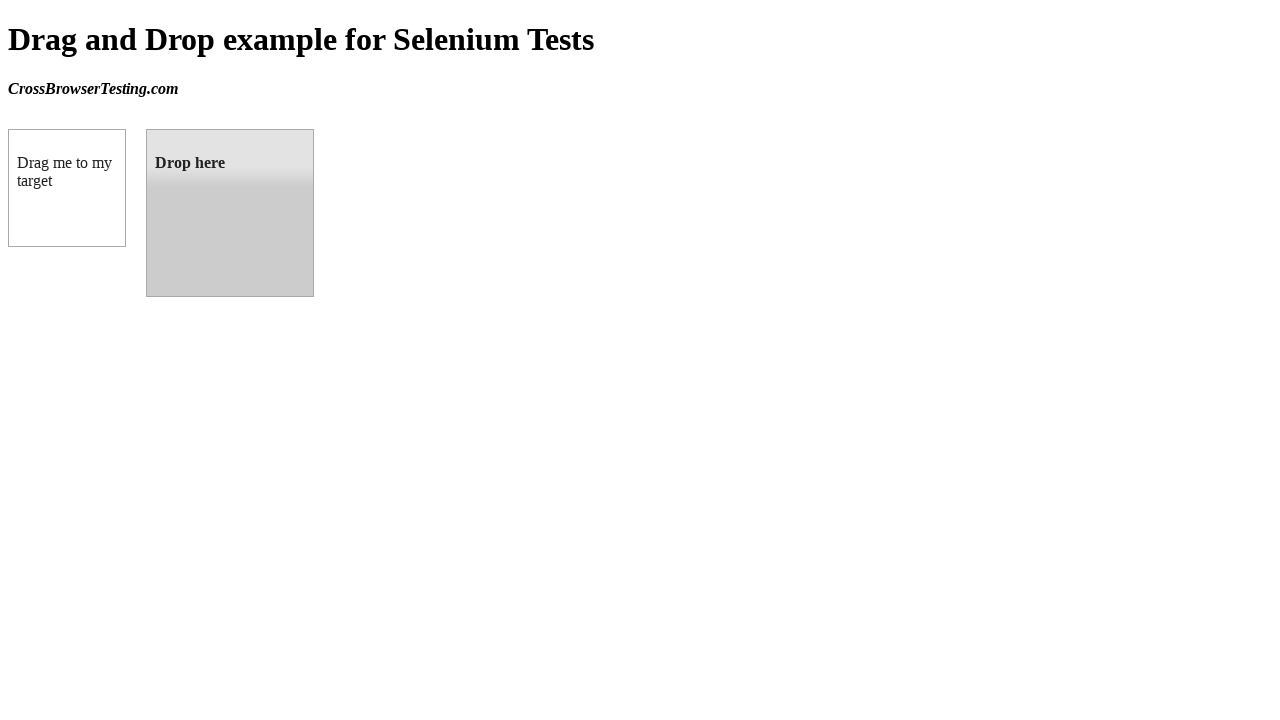

Dragged mouse to target element center at (230, 213)
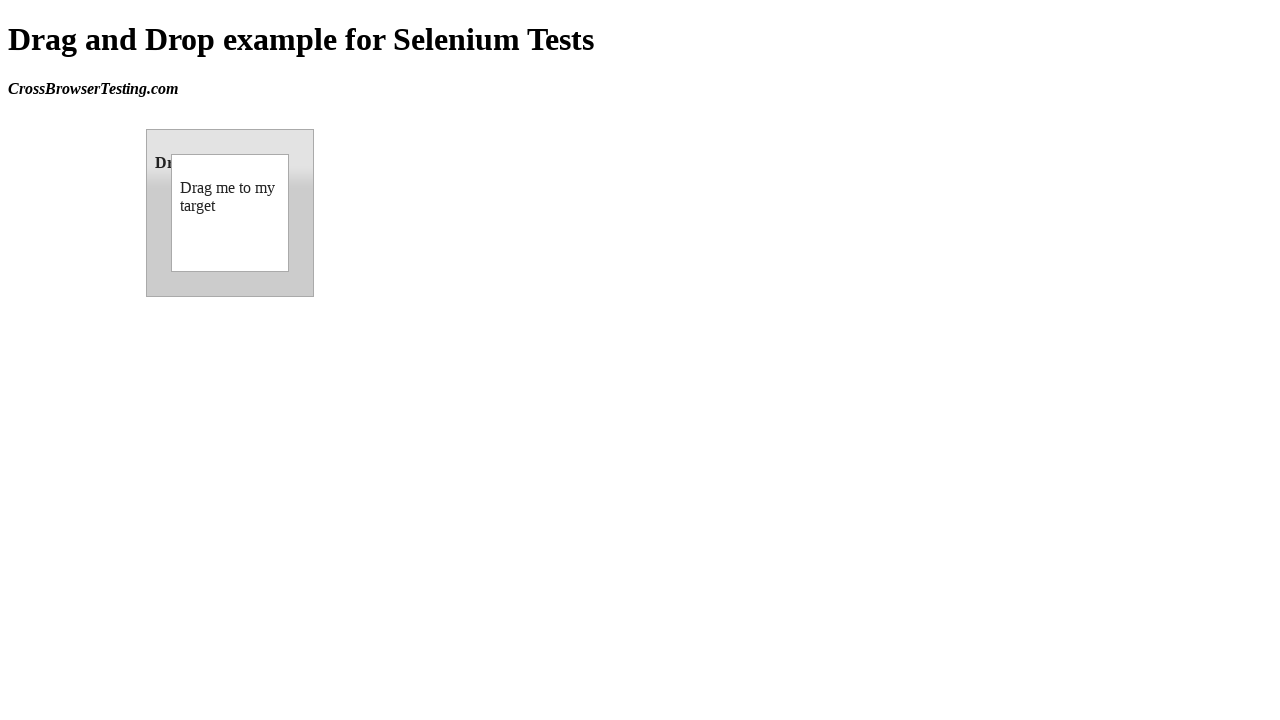

Released mouse button, completing drag-and-drop action at (230, 213)
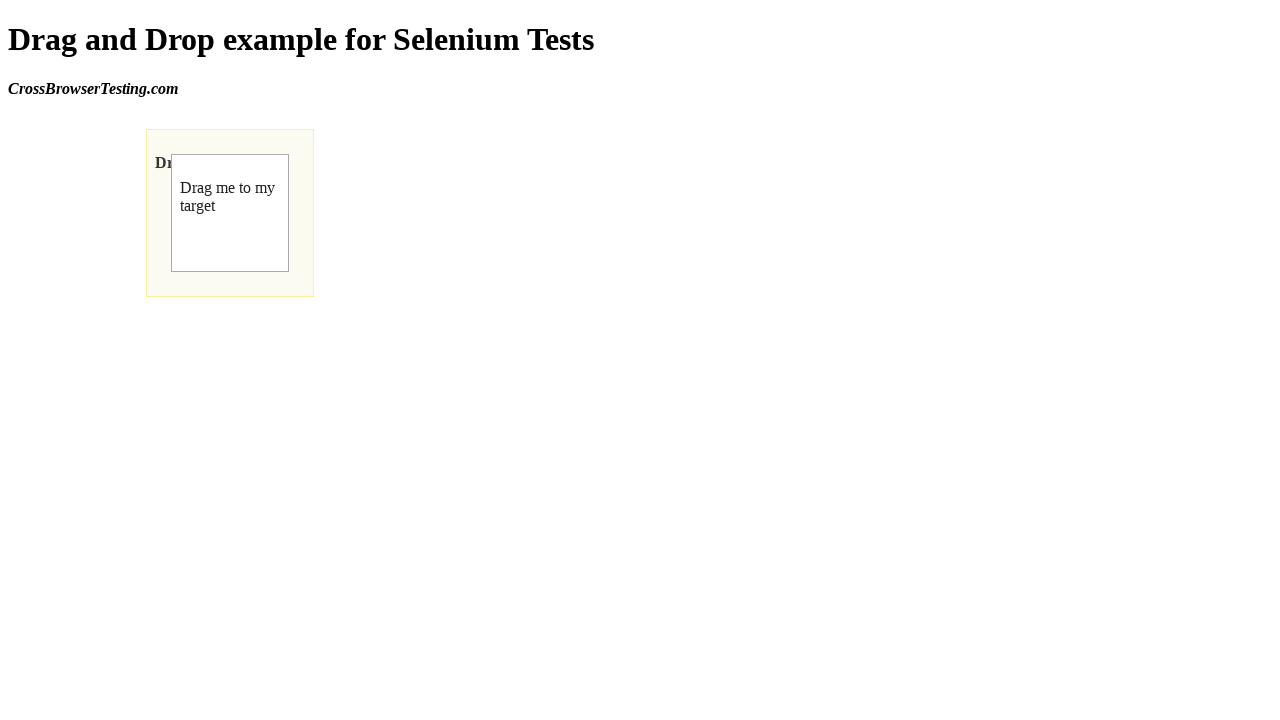

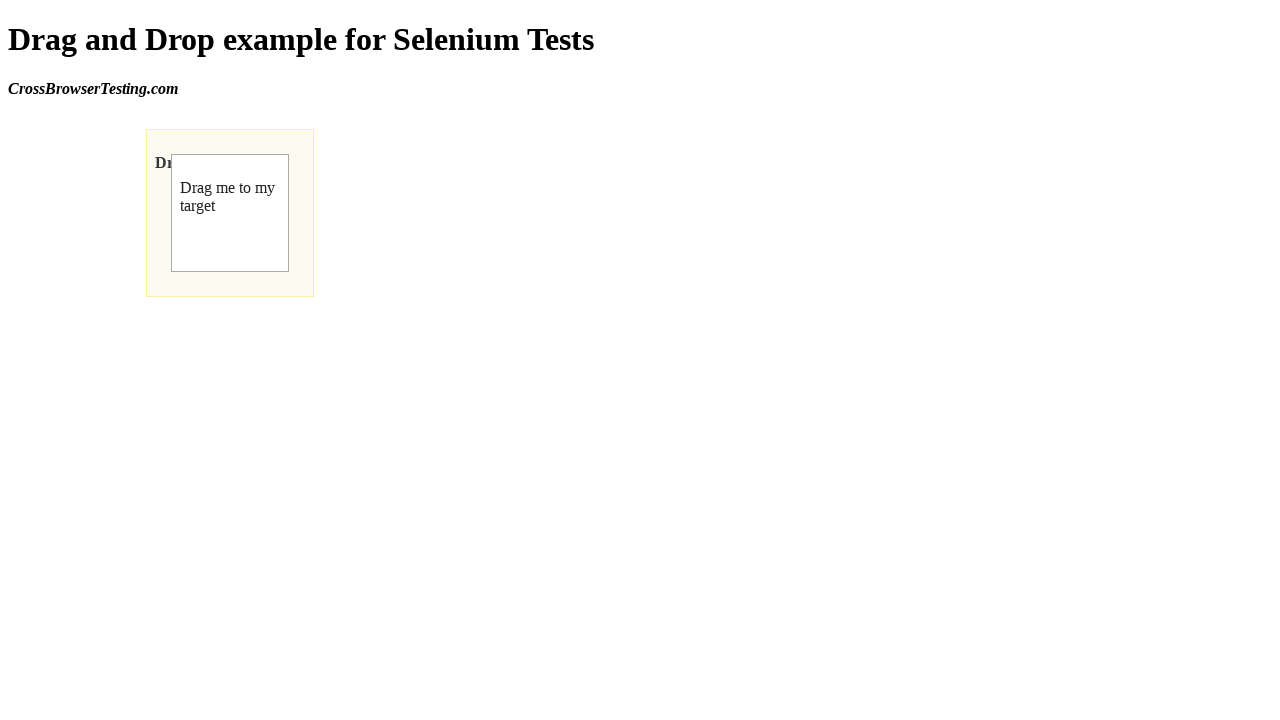